Navigates to Rahul Shetty Academy website and verifies the page title and URL

Starting URL: https://rahulshettyacademy.com

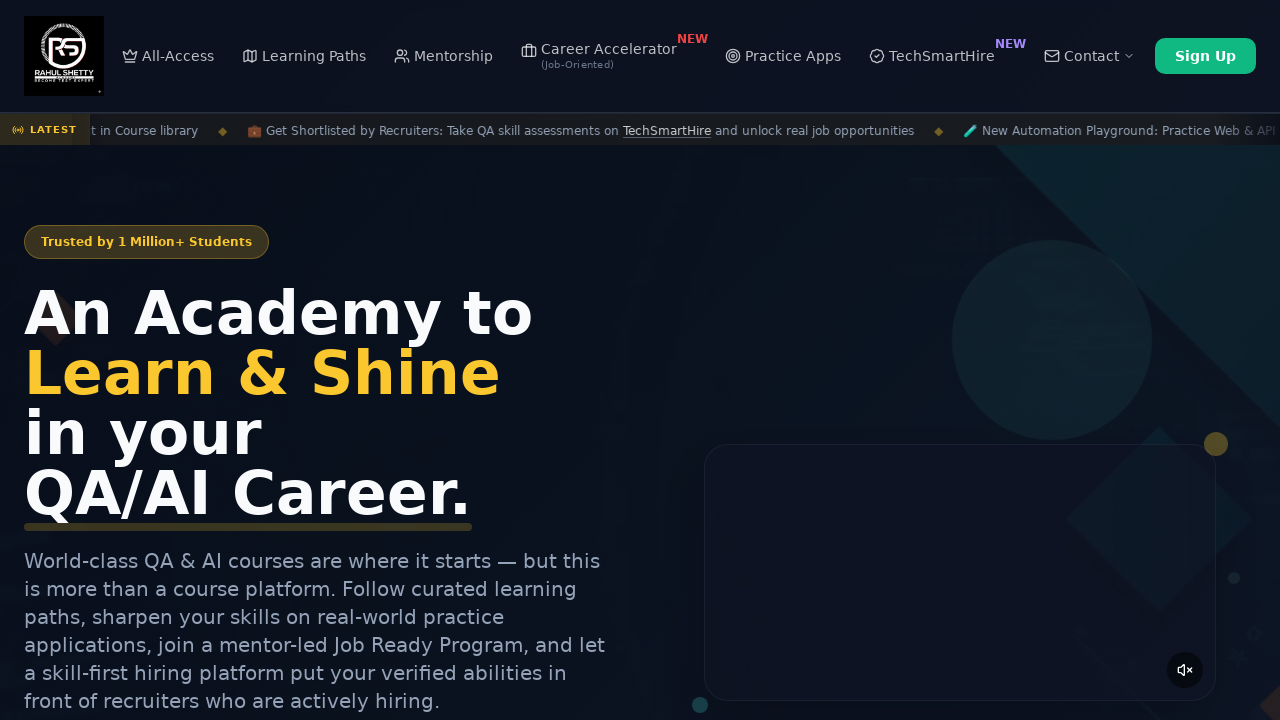

Navigated to Rahul Shetty Academy website
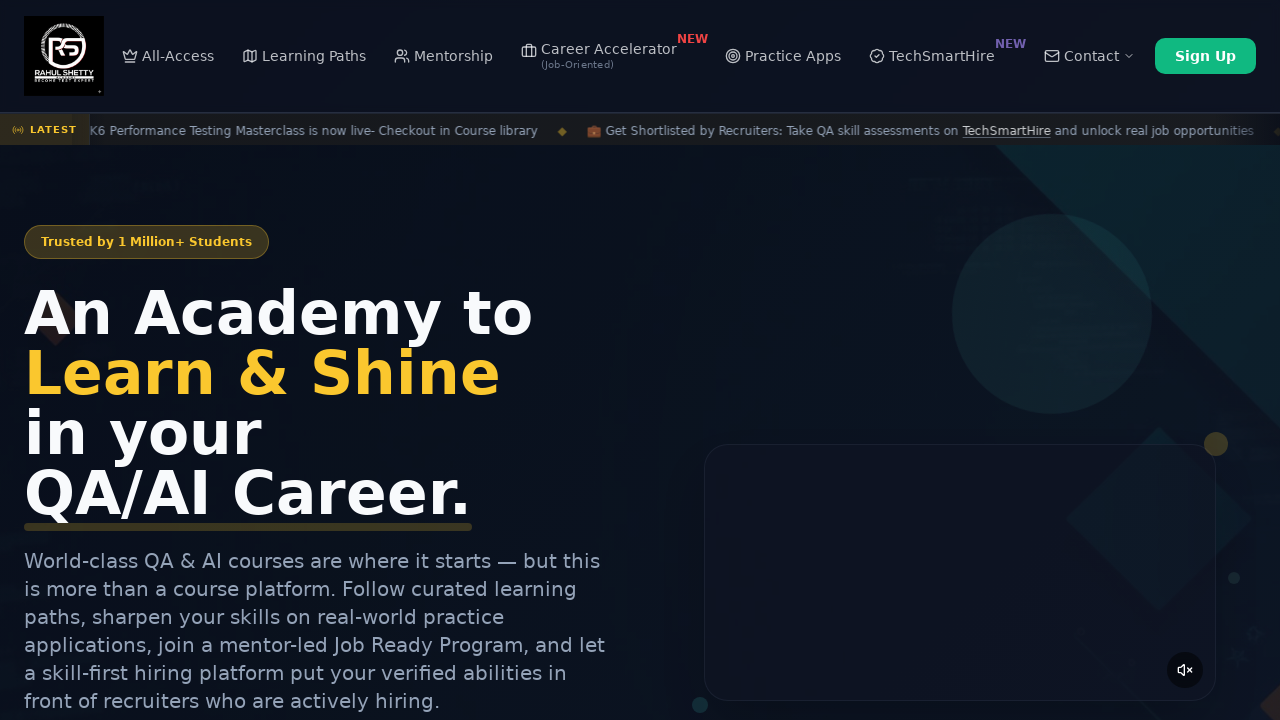

Retrieved page title: Rahul Shetty Academy | QA Automation, Playwright, AI Testing & Online Training
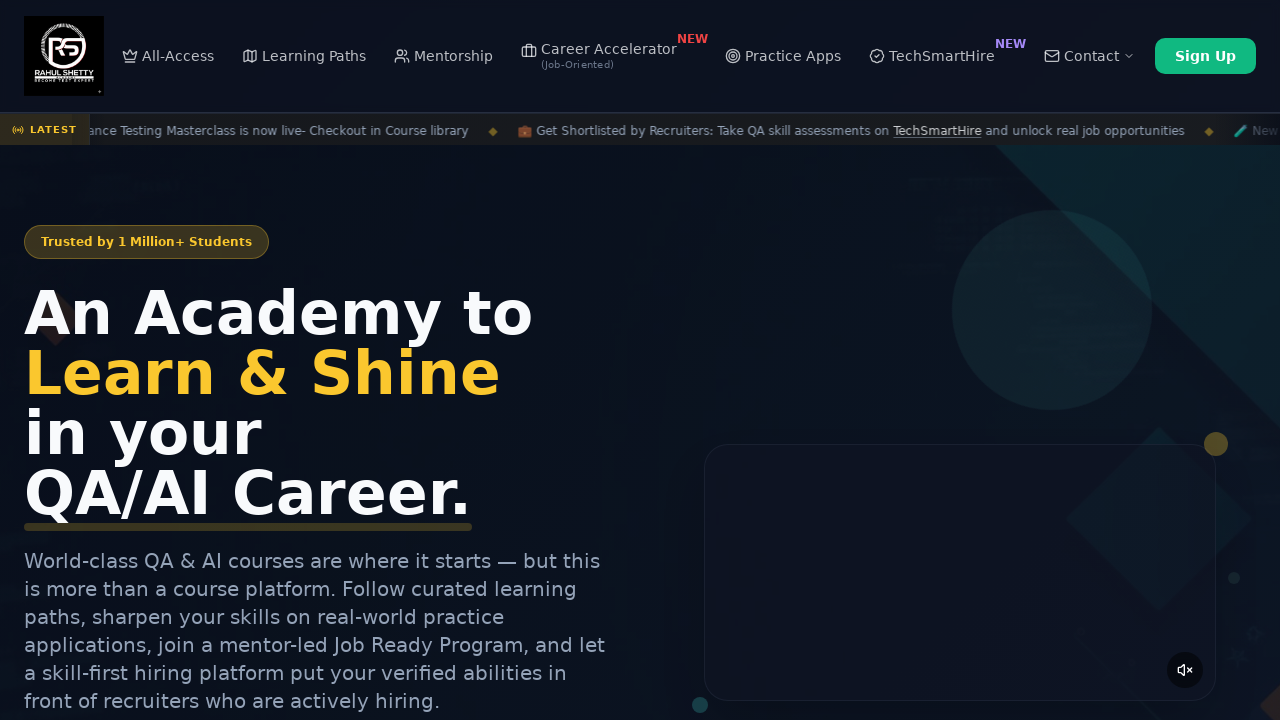

Retrieved current URL: https://rahulshettyacademy.com/
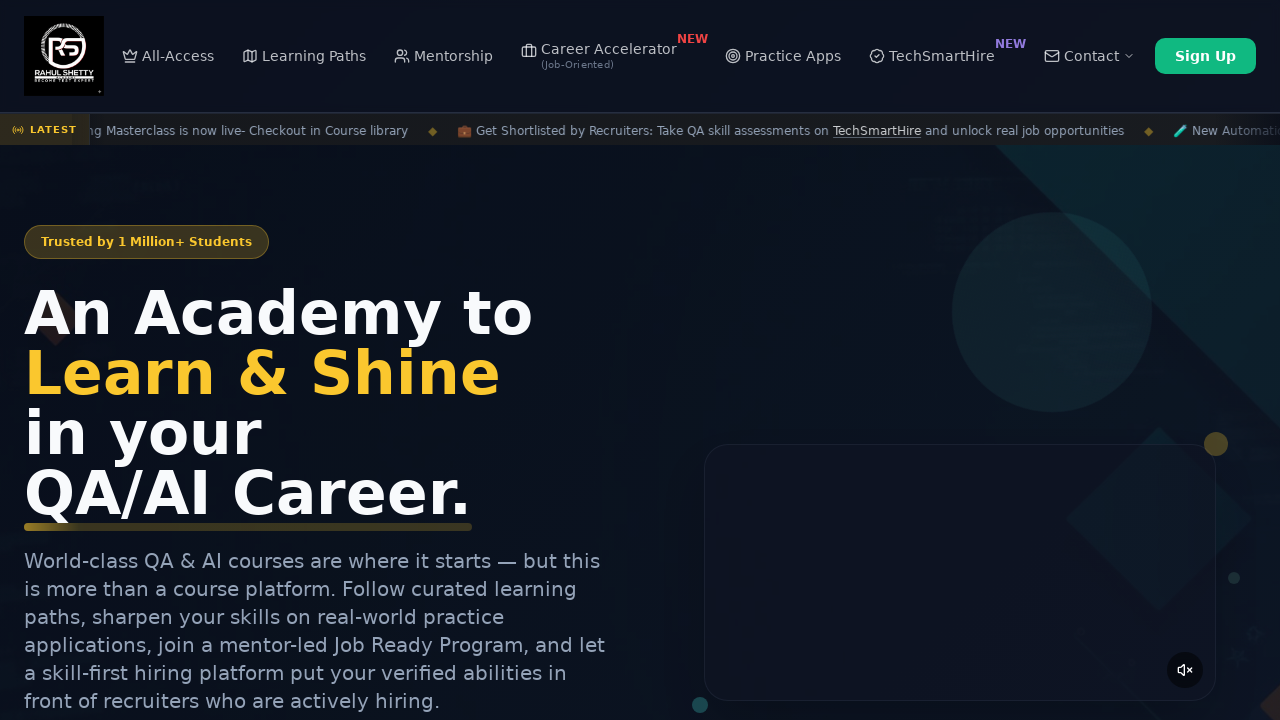

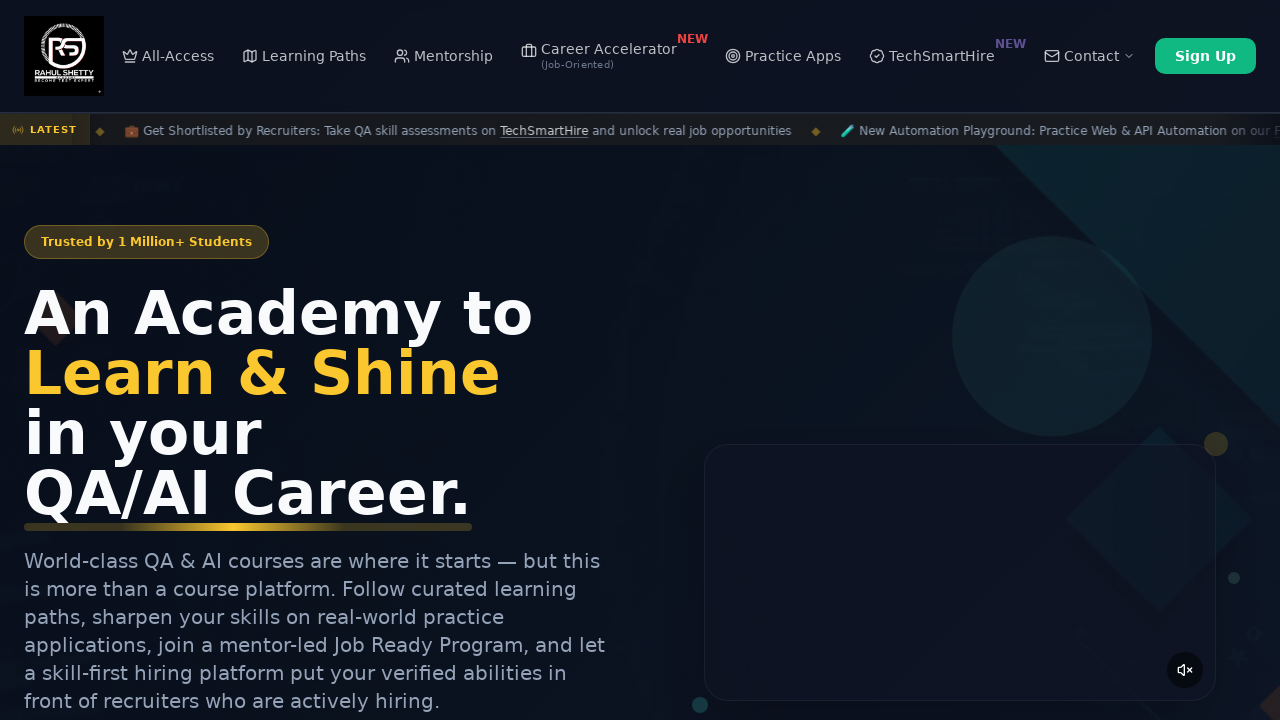